Tests adding a new book to the catalogue by filling in title and author fields, submitting the form, and verifying the new book appears in the catalogue view.

Starting URL: https://tap-ht24-testverktyg.github.io/exam-template/

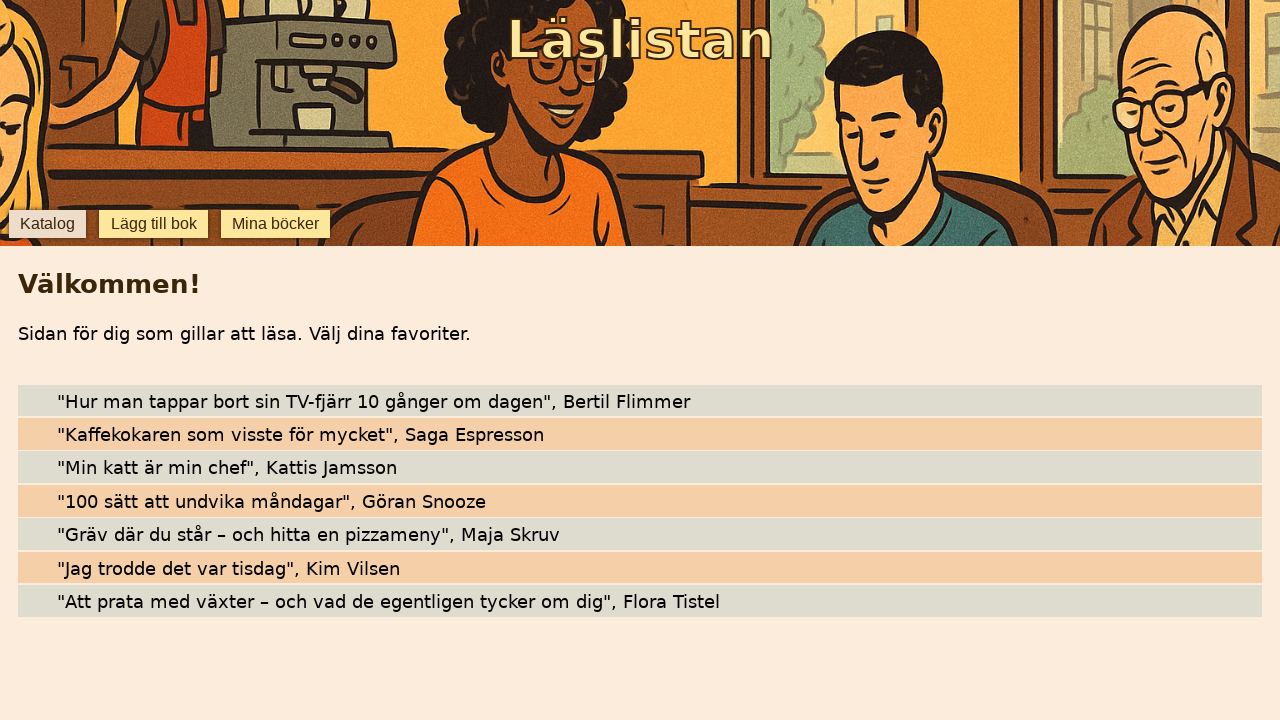

Clicked 'Lägg till bok' navigation button to open add book form at (154, 224) on internal:role=button[name="Lägg till bok"i]
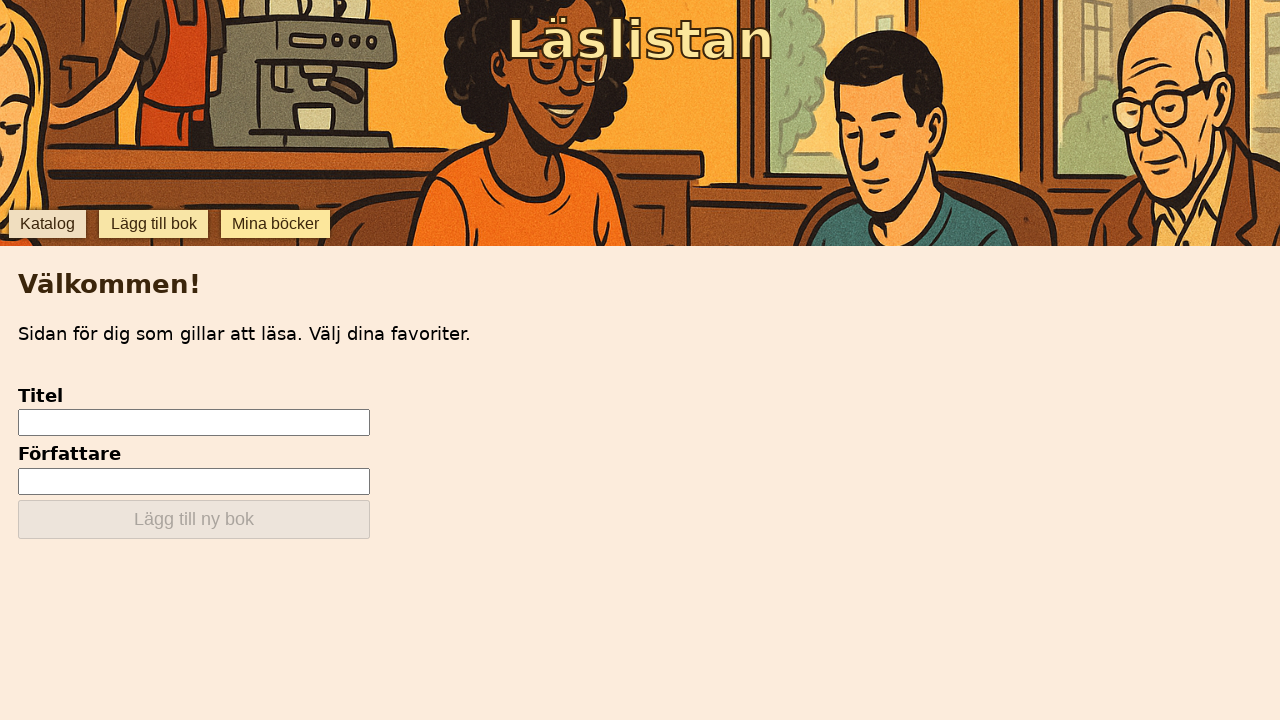

Waited for add book form to load with 'Titel' field visible
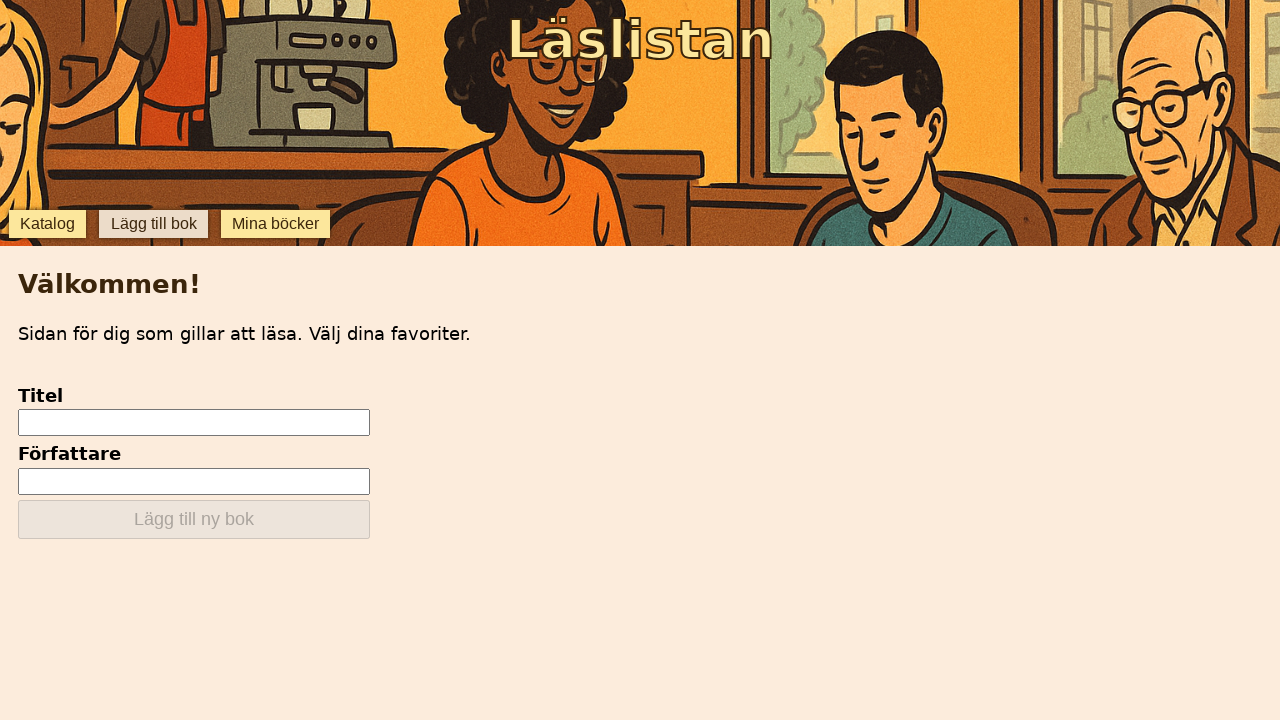

Filled title field with 'testTitle' on internal:testid=[data-testid="add-input-title"s]
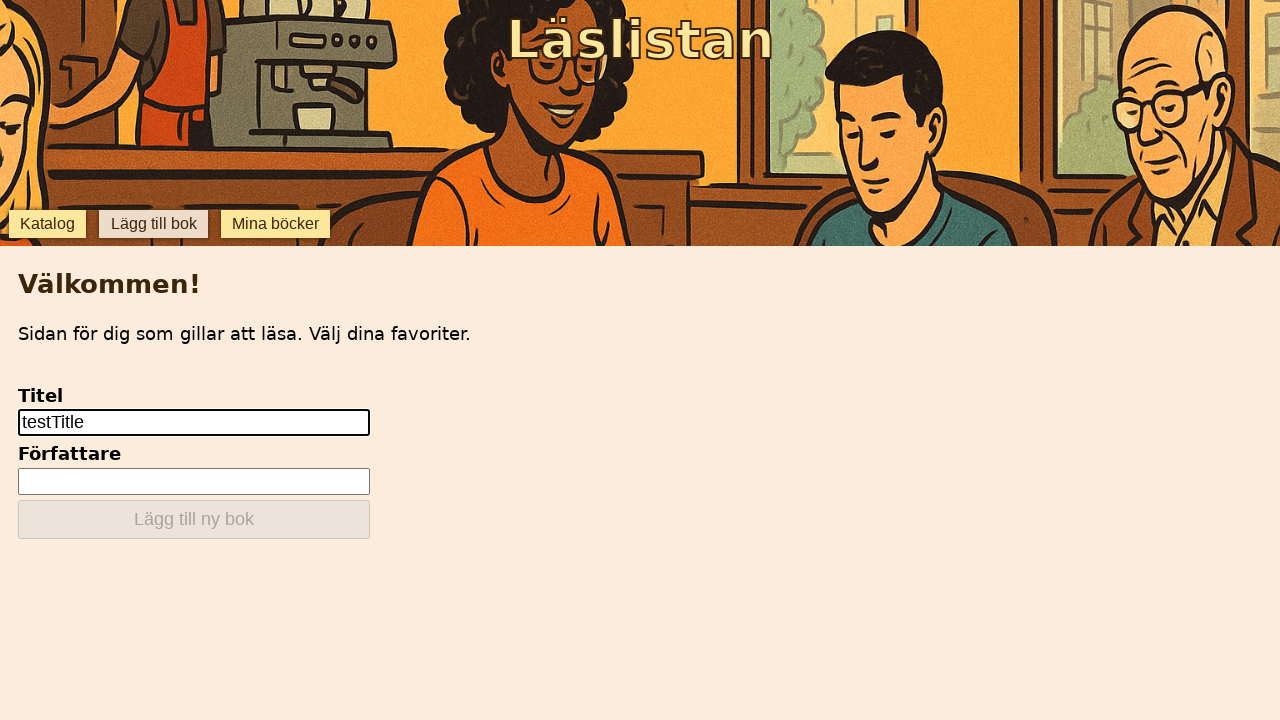

Filled author field with 'testAuthor' on internal:testid=[data-testid="add-input-author"s]
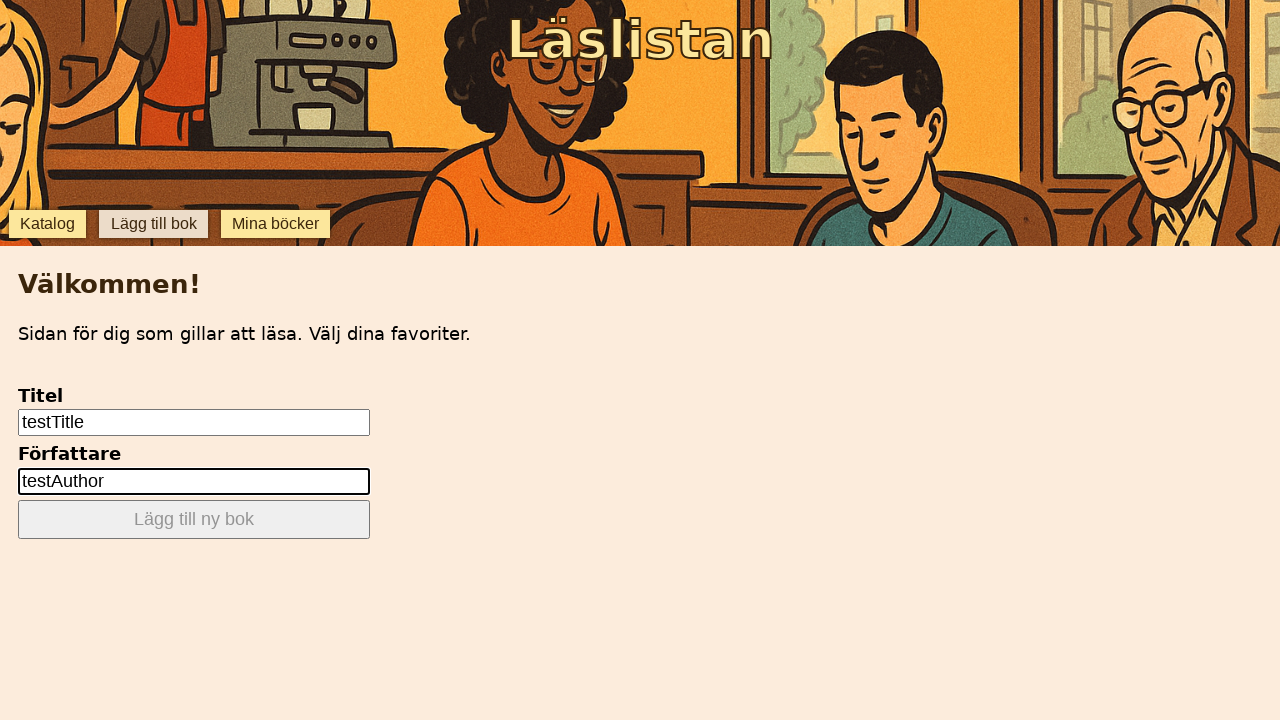

Clicked 'Lägg till ny bok' button to submit the form at (194, 520) on internal:role=button[name="Lägg till ny bok"i]
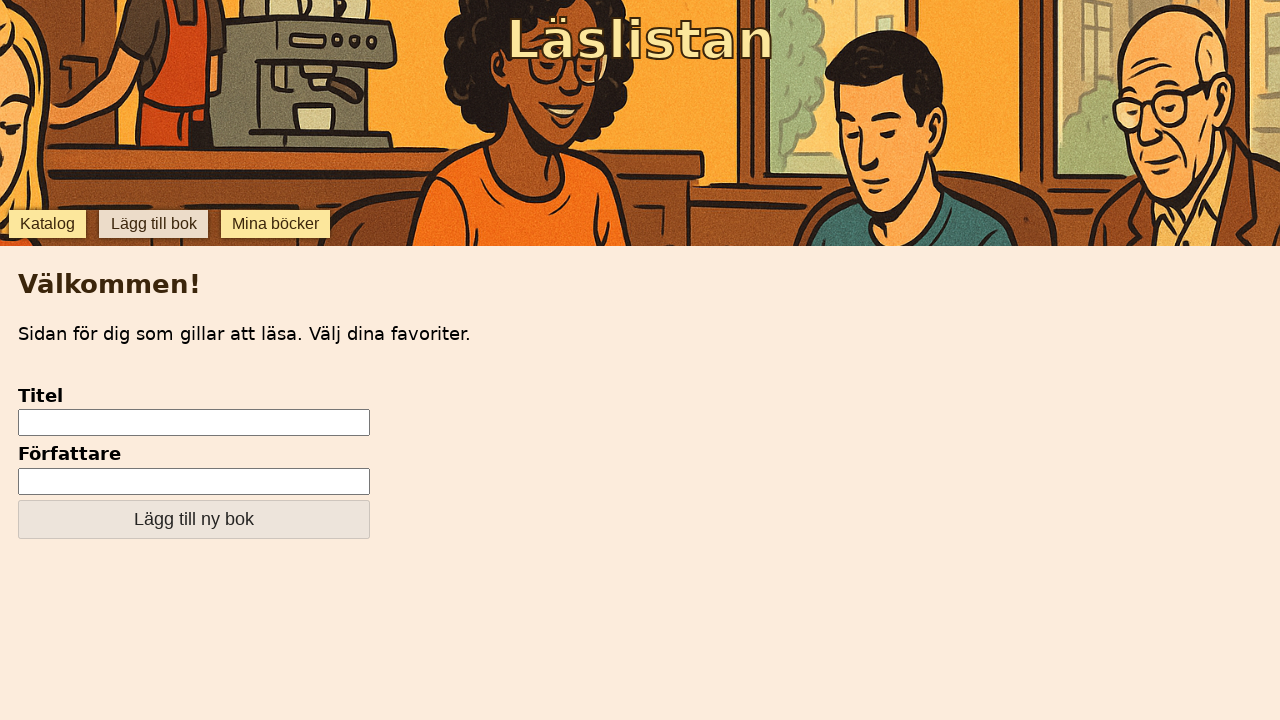

Clicked 'Katalog' navigation button to view the catalogue at (47, 224) on internal:role=button[name="Katalog"i]
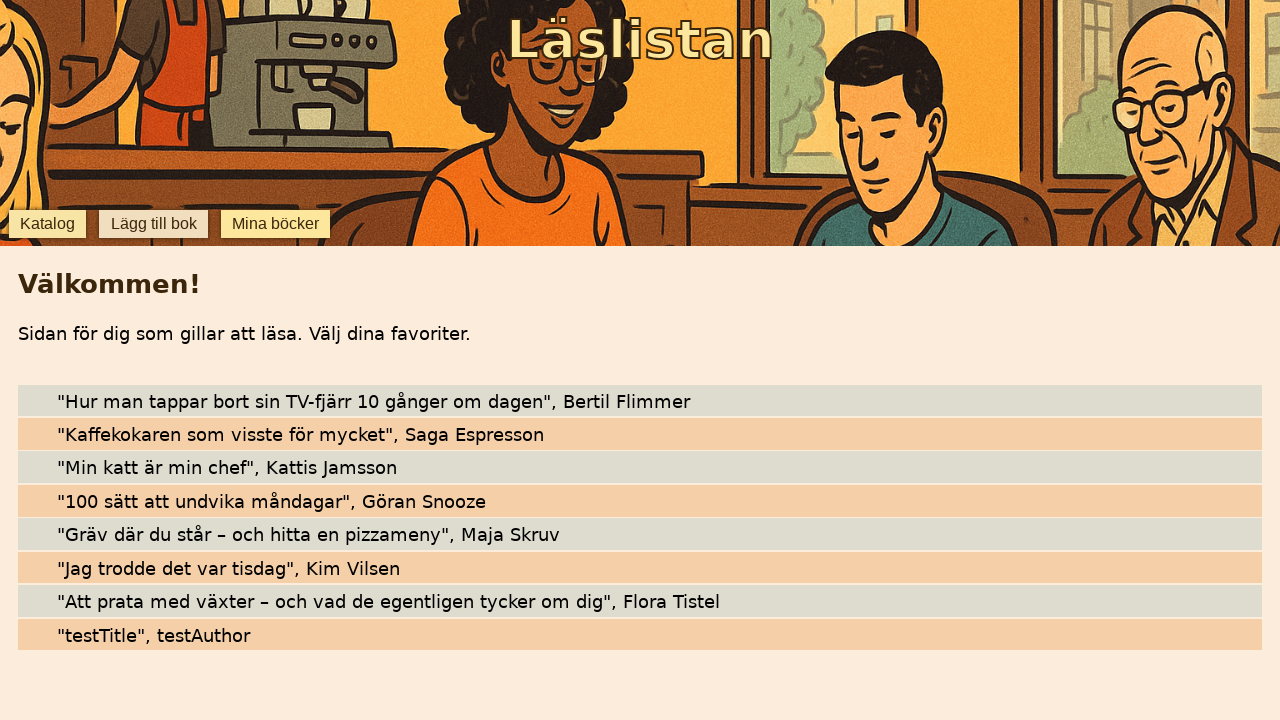

Verified new book with author 'testAuthor' is visible in catalogue
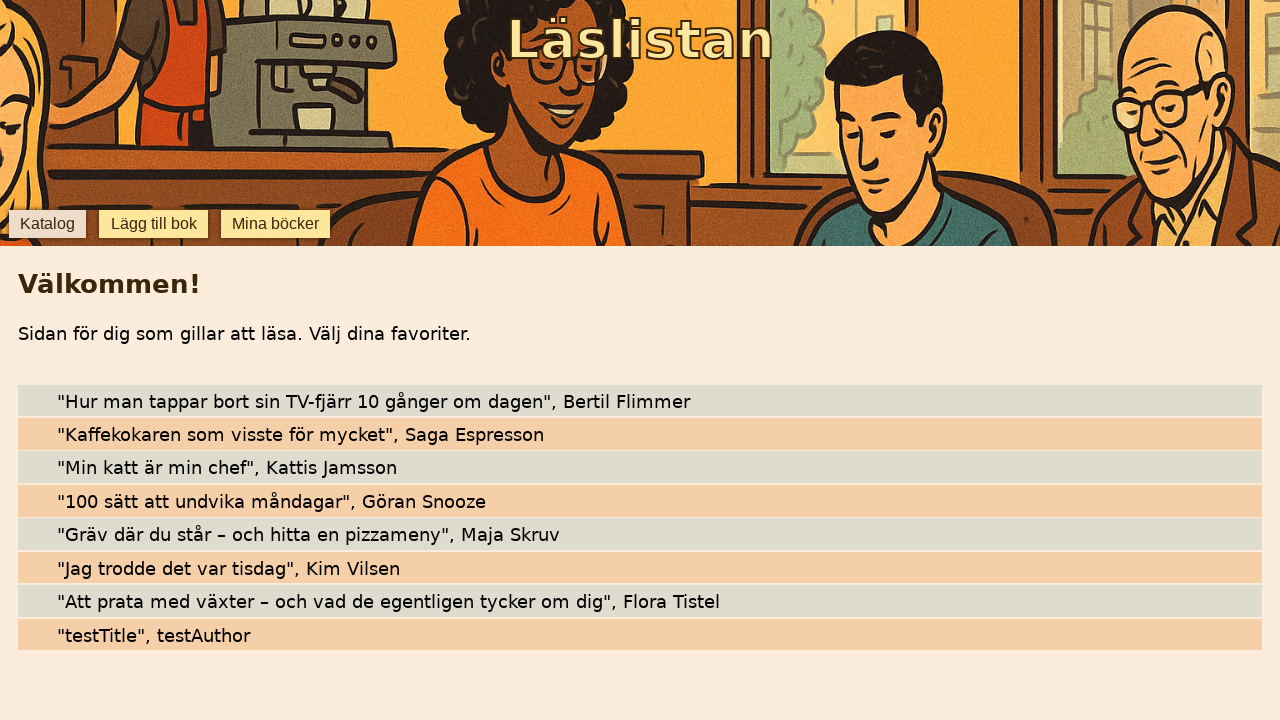

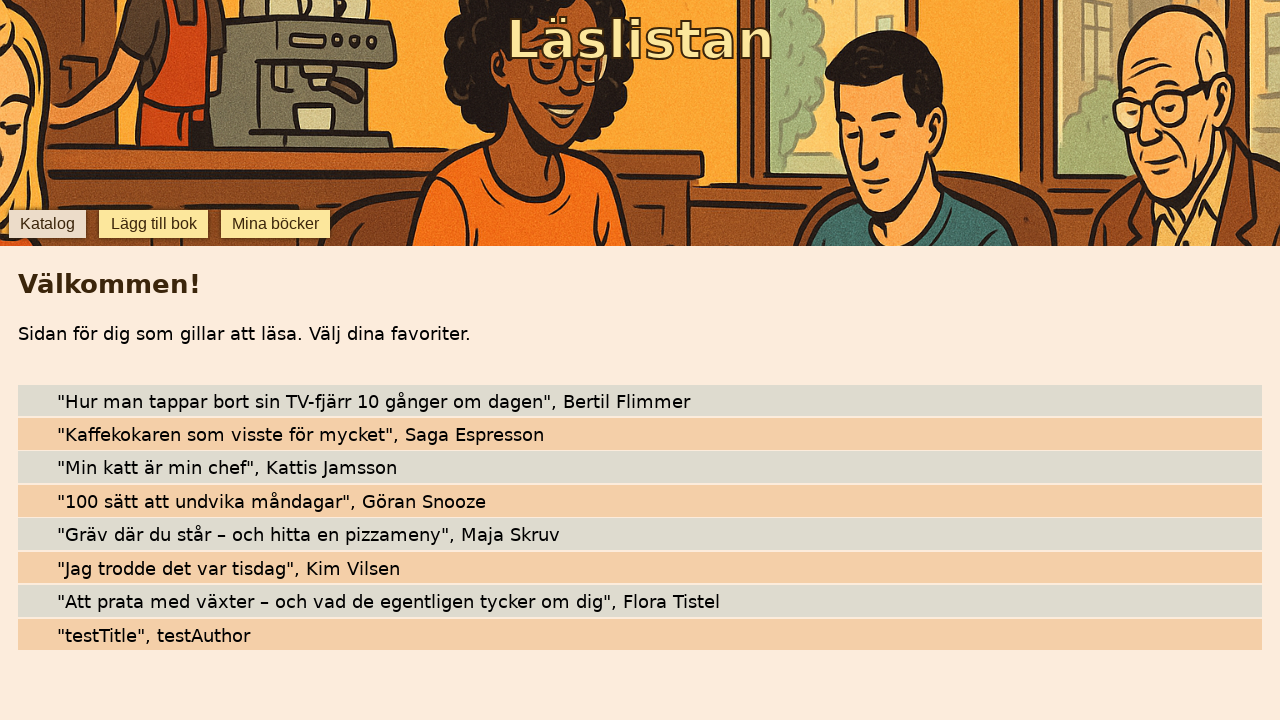